Tests that a todo item is removed when edited to empty text

Starting URL: https://demo.playwright.dev/todomvc

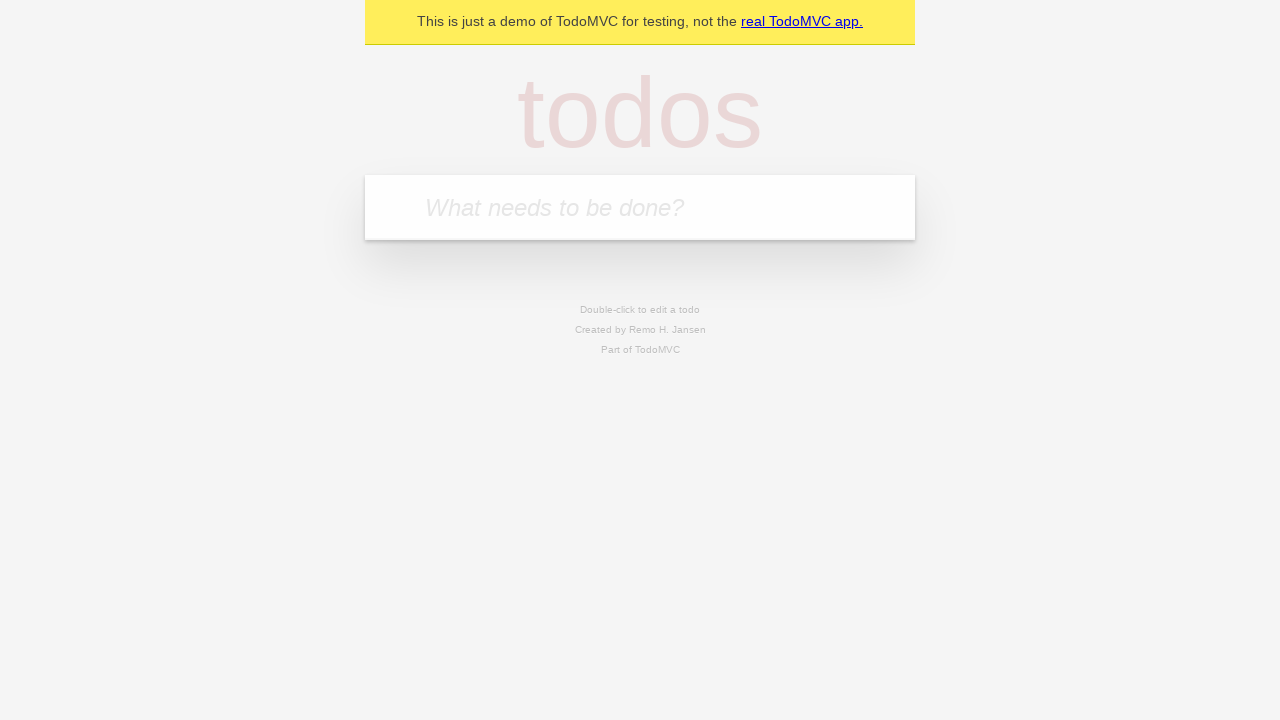

Filled new todo field with 'buy some cheese' on .new-todo
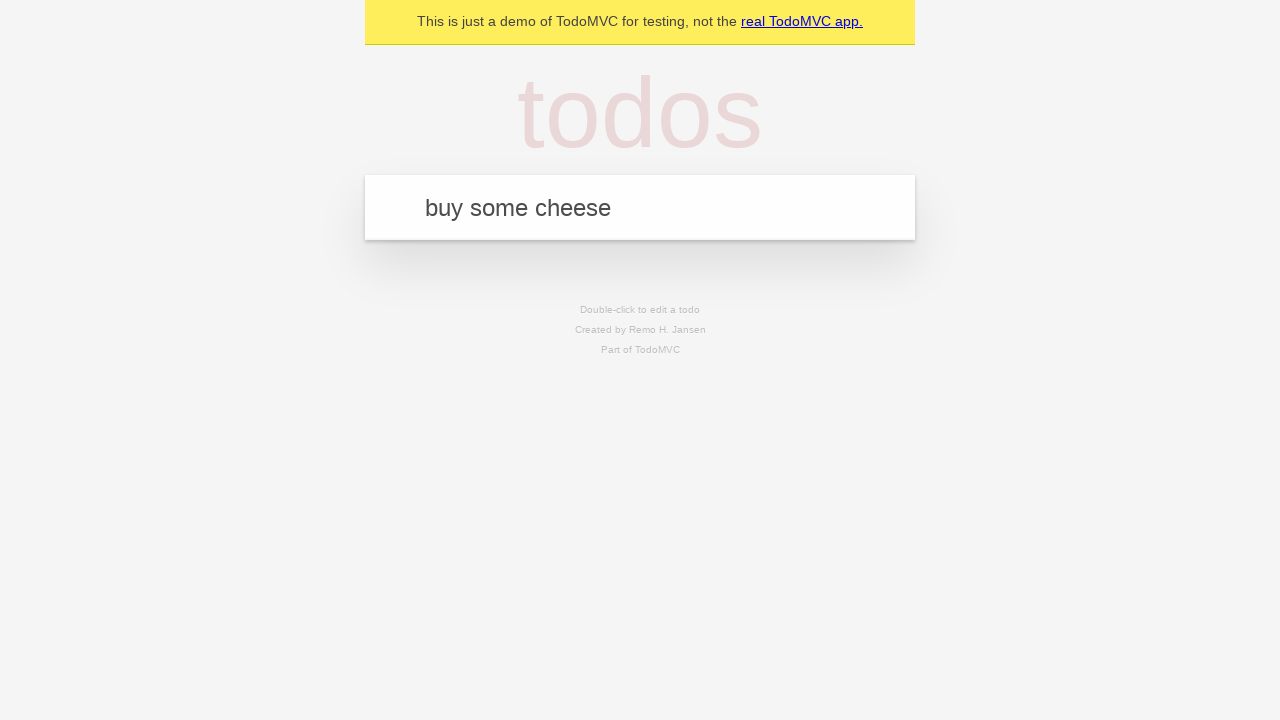

Pressed Enter to add first todo item on .new-todo
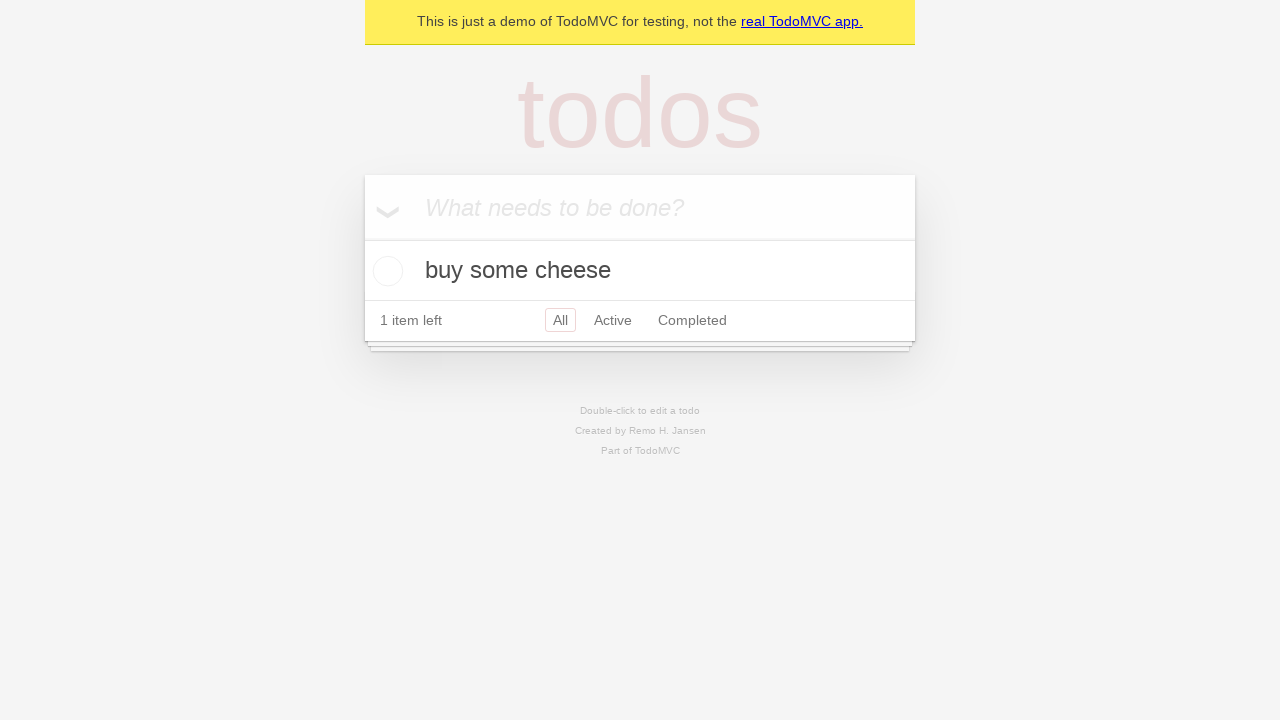

Filled new todo field with 'feed the cat' on .new-todo
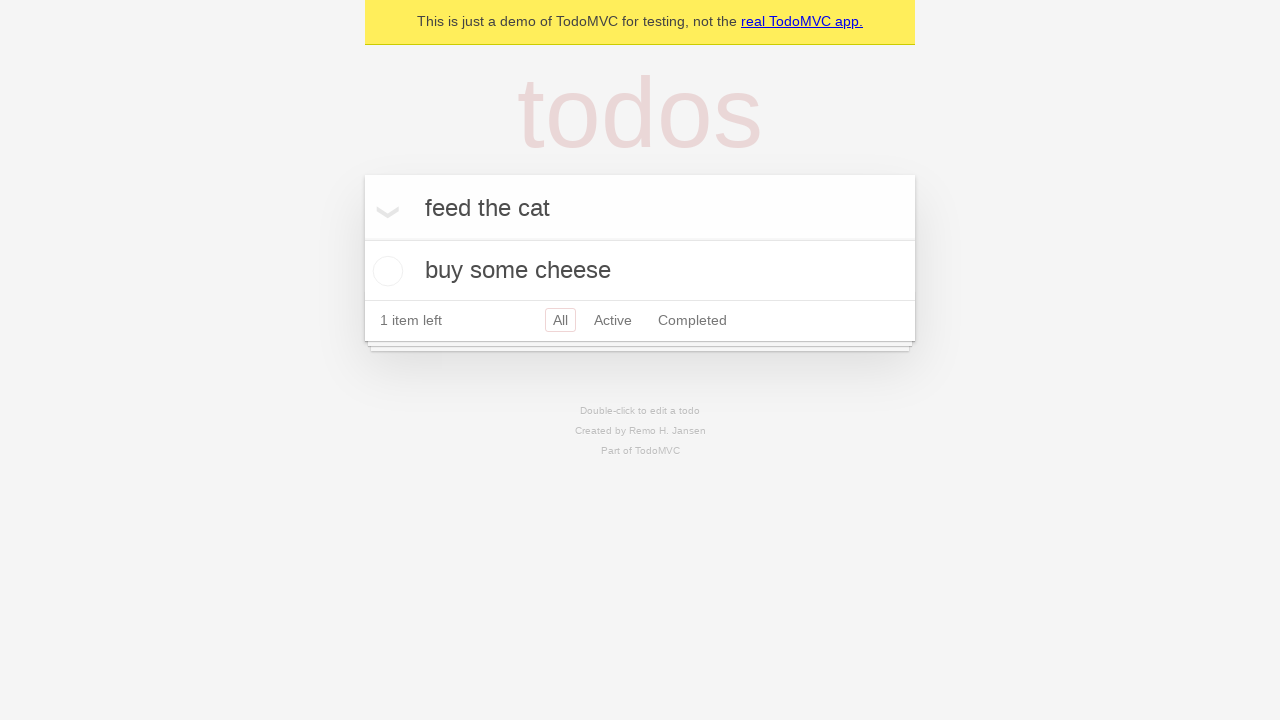

Pressed Enter to add second todo item on .new-todo
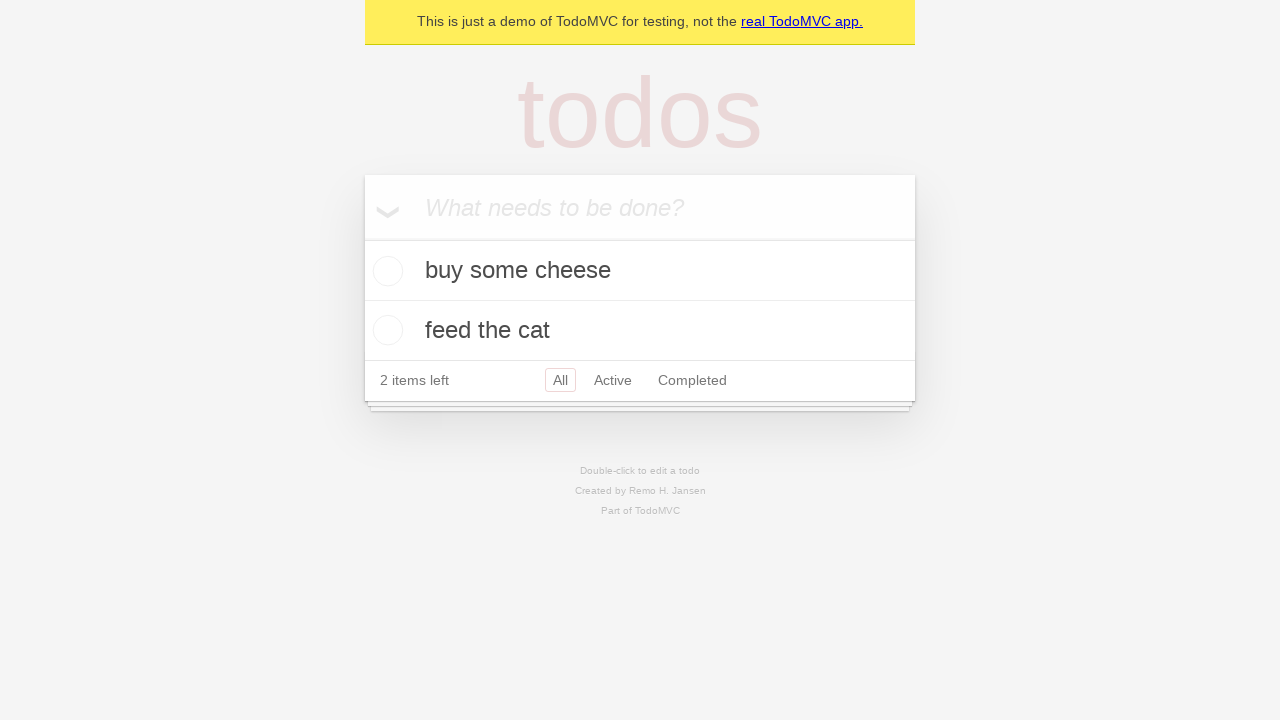

Filled new todo field with 'book a doctors appointment' on .new-todo
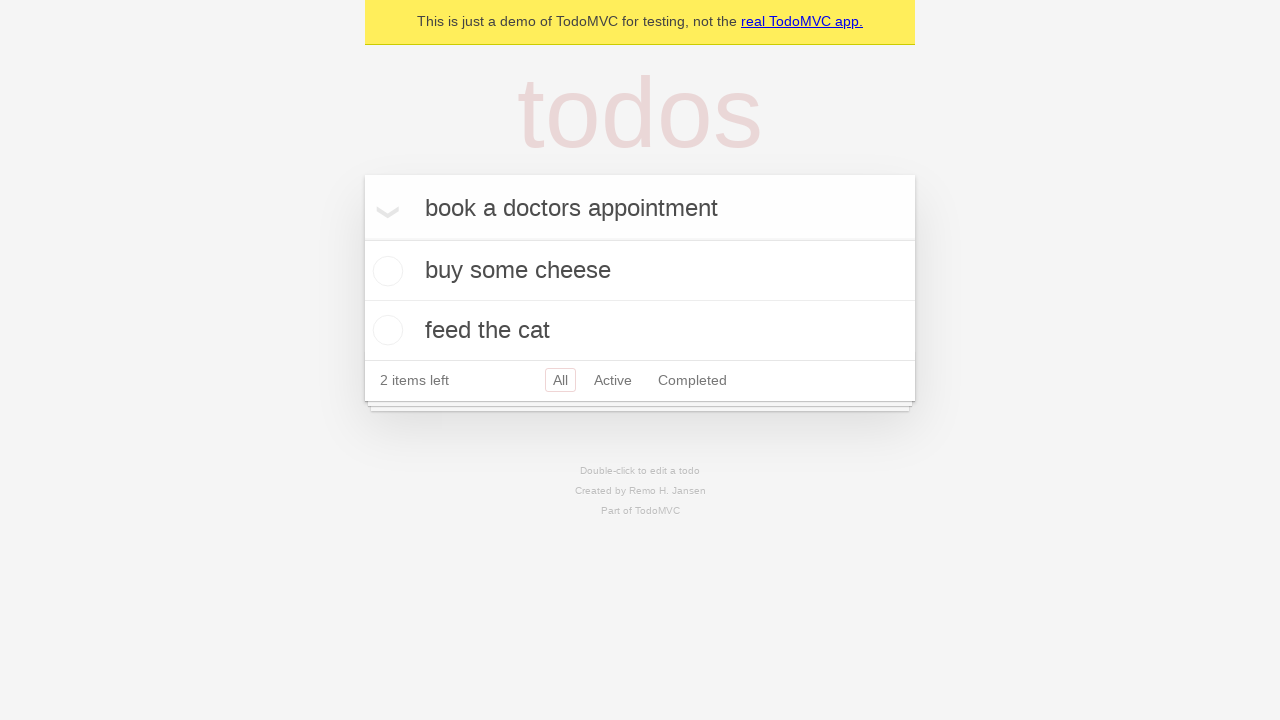

Pressed Enter to add third todo item on .new-todo
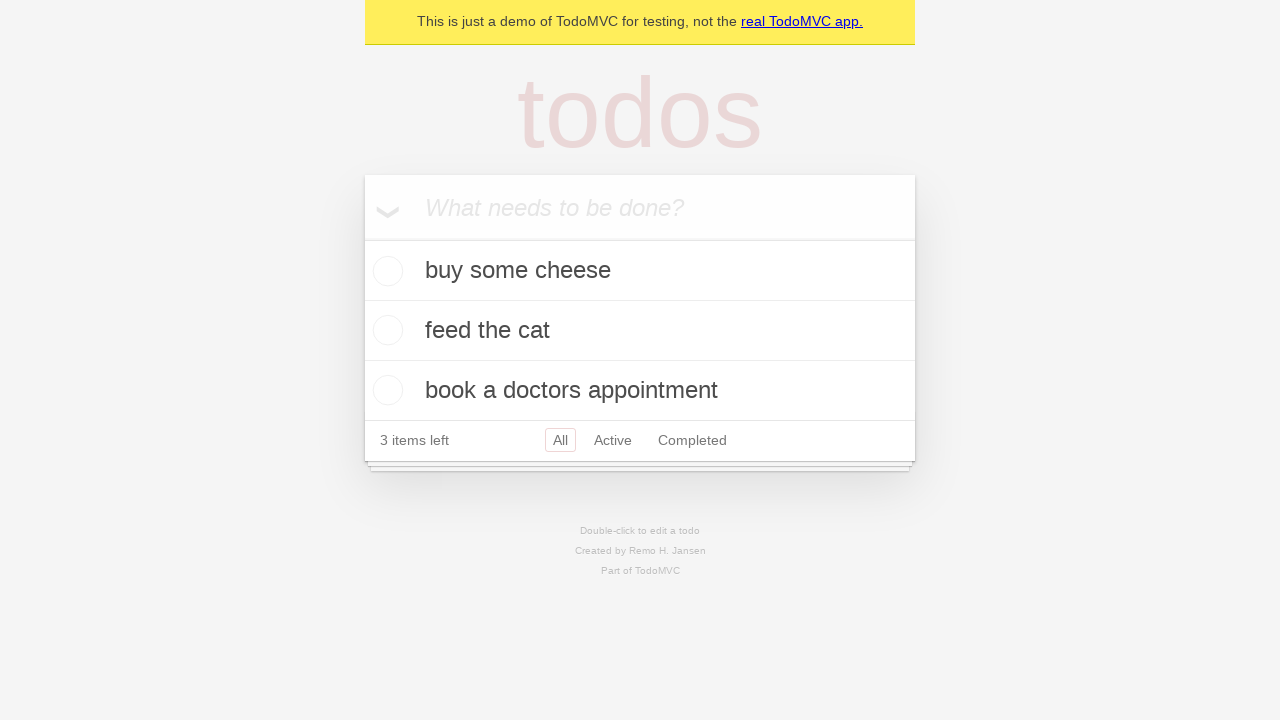

Double-clicked second todo item to enter edit mode at (640, 331) on .todo-list li >> nth=1
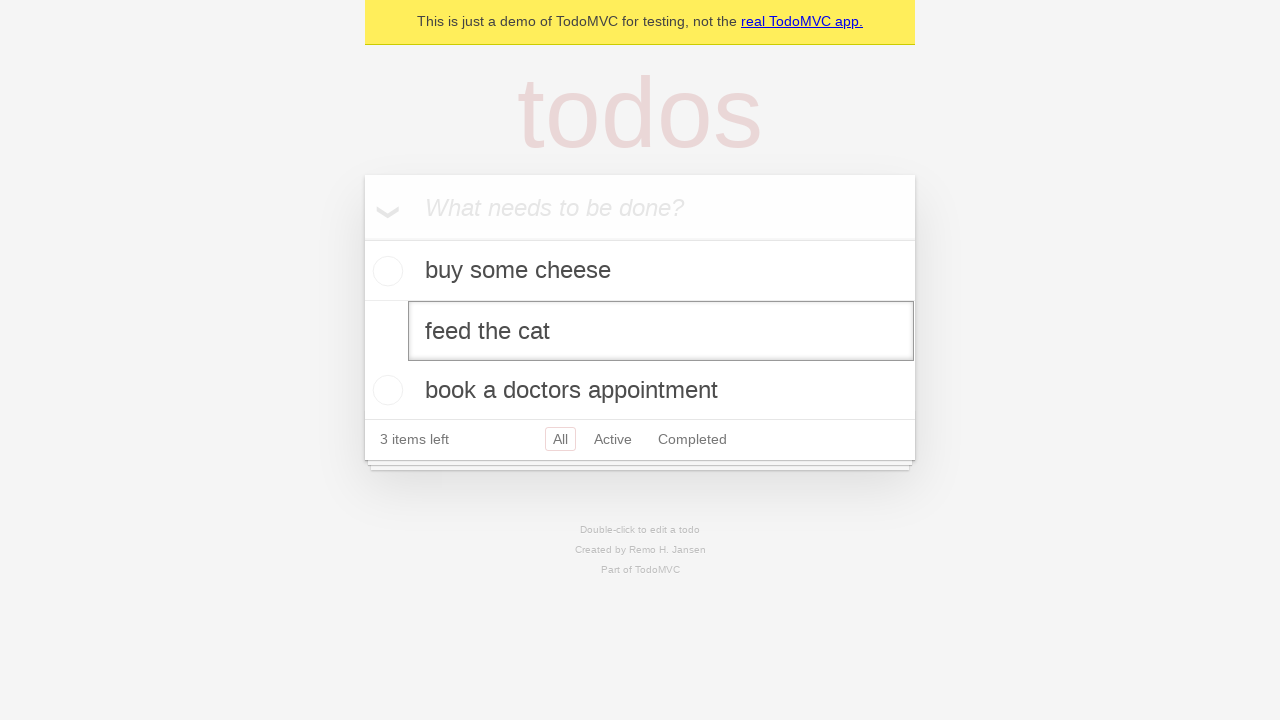

Cleared the text in the edit field to empty string on .todo-list li >> nth=1 >> .edit
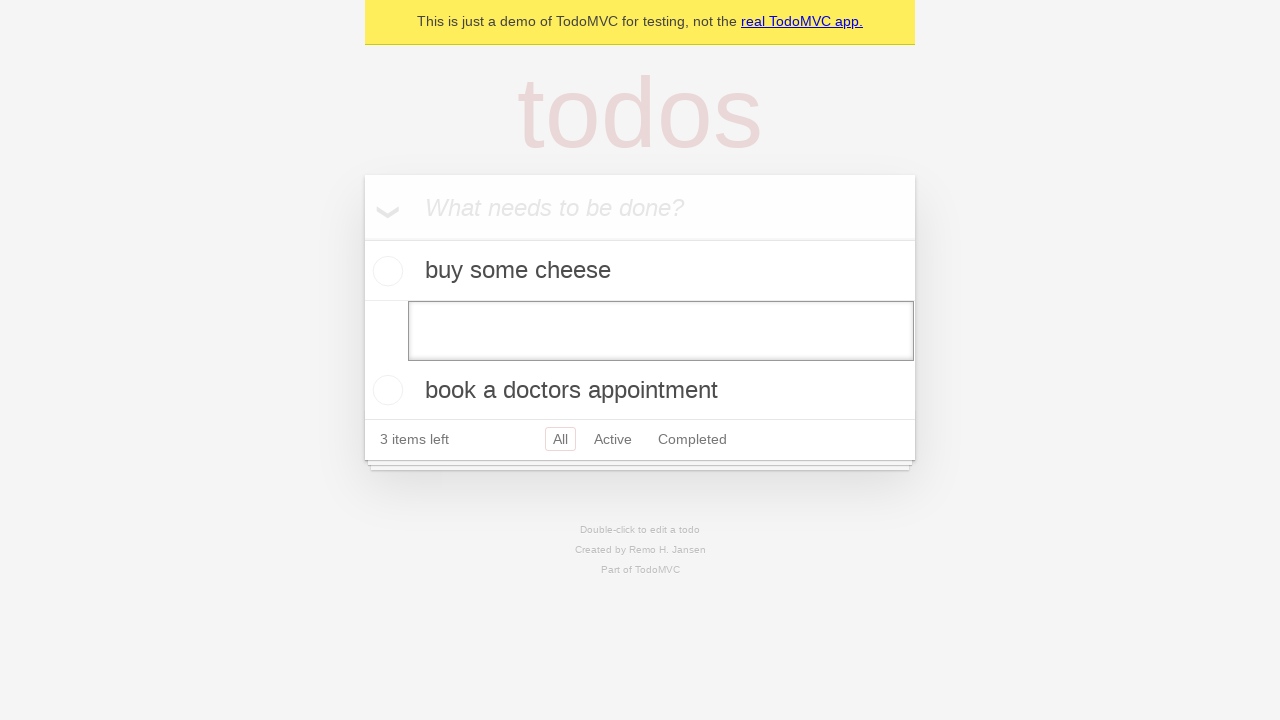

Pressed Enter to confirm empty text, removing the todo item on .todo-list li >> nth=1 >> .edit
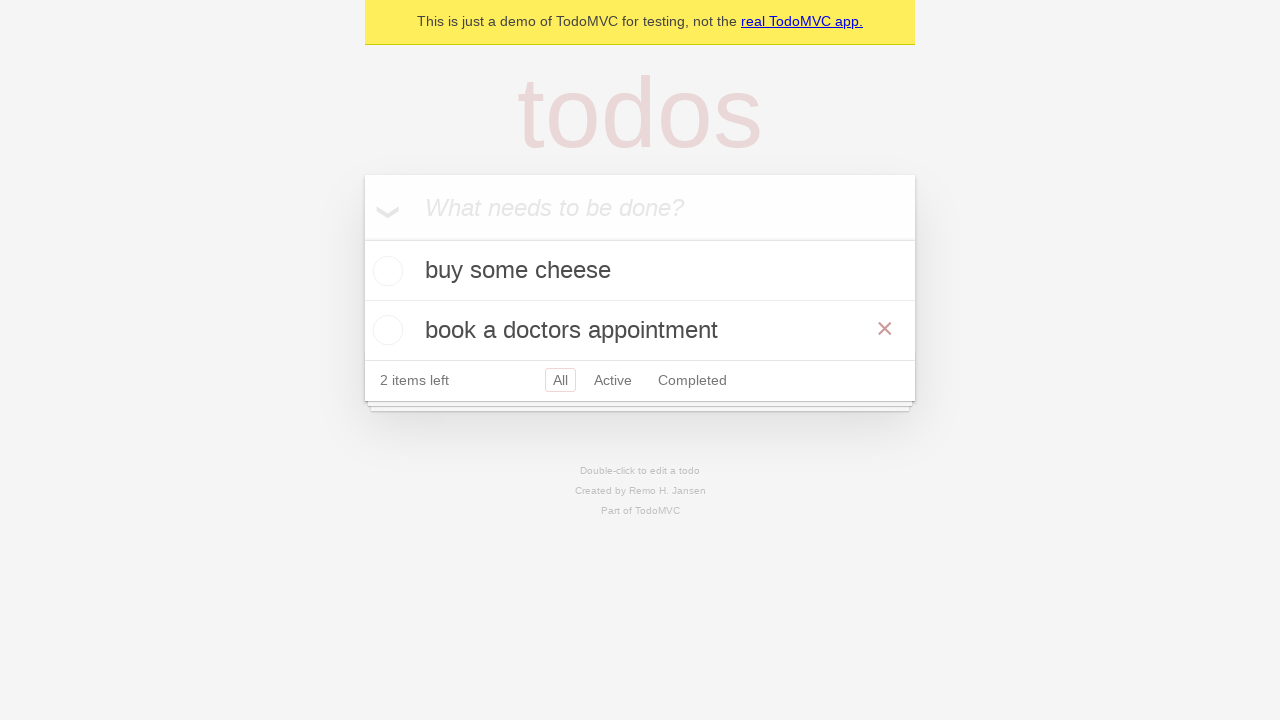

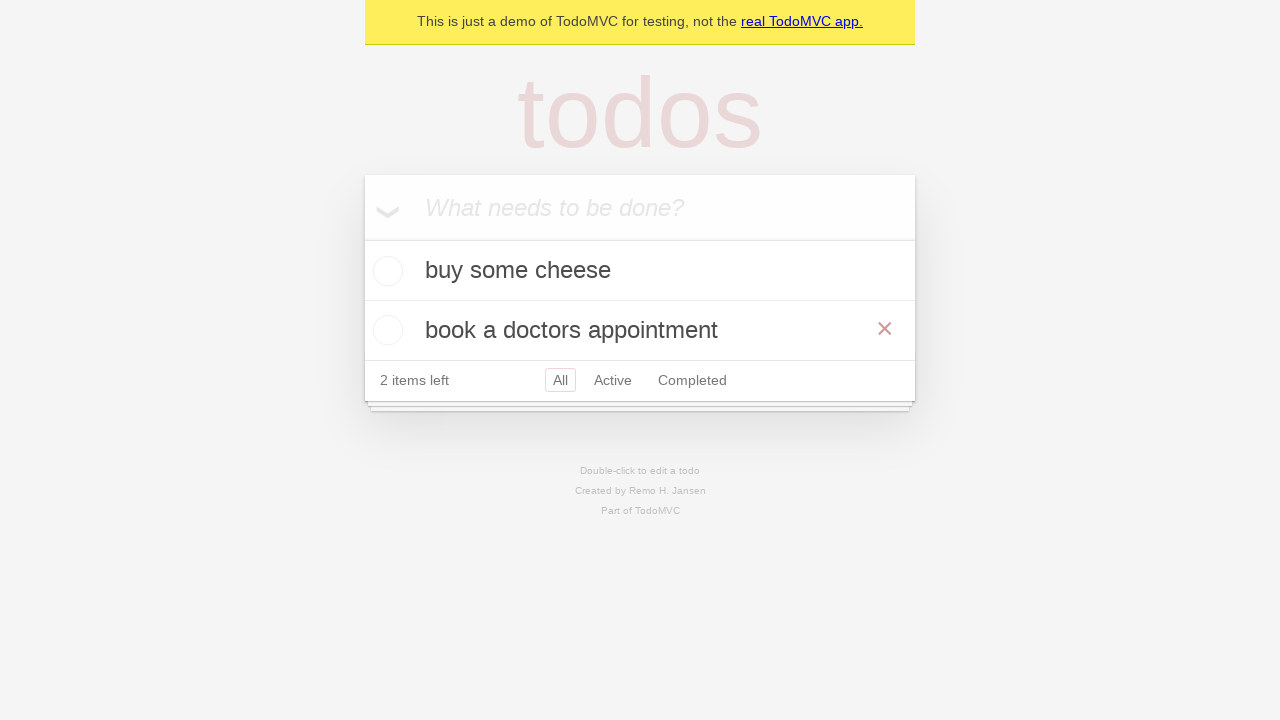